Navigates to a JavaScript learning resource about CSS selectors and clicks the forum link

Starting URL: https://learn.javascript.ru/css-selectors

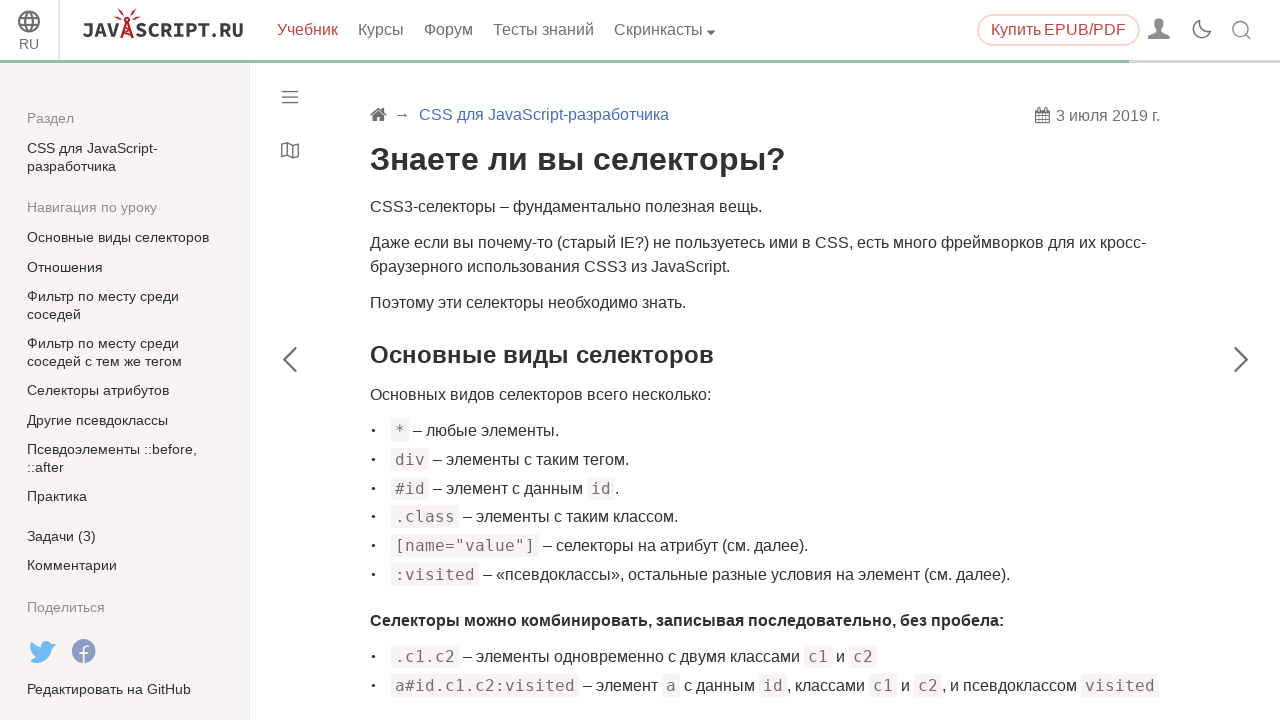

Navigated to JavaScript learning resource about CSS selectors
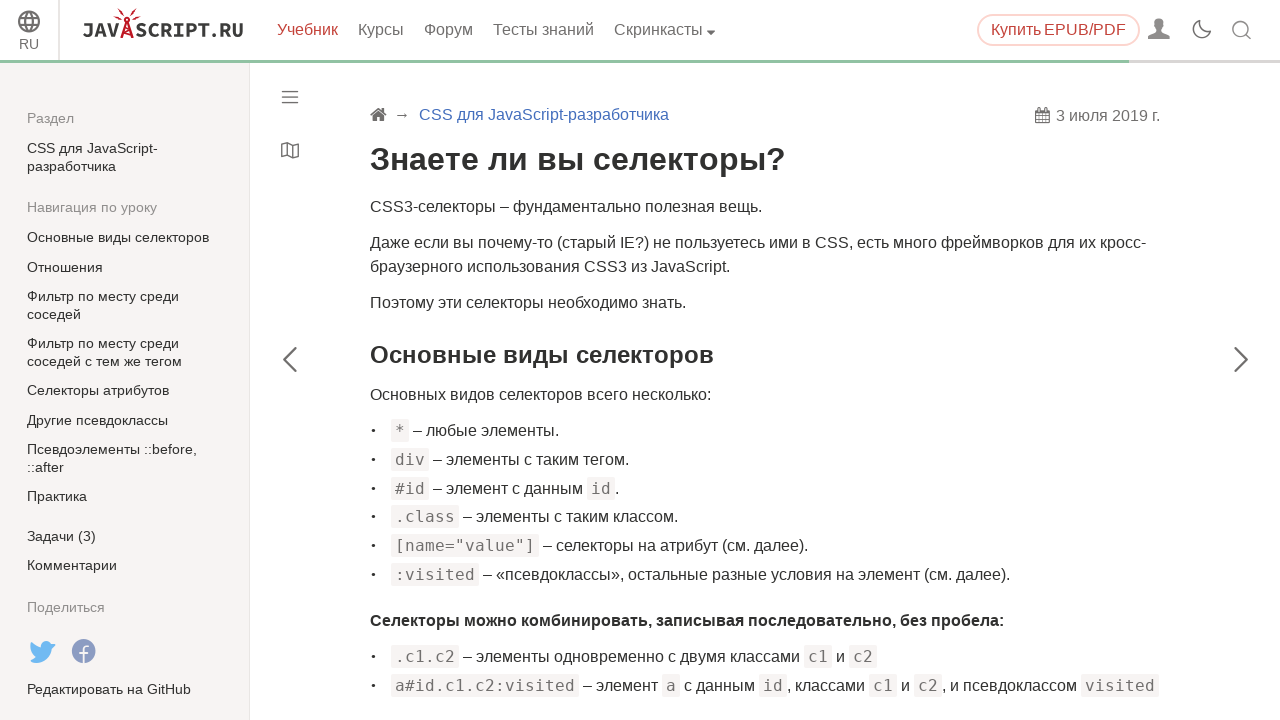

Clicked the forum link at (448, 30) on a[href='https://javascript.ru/forum/']
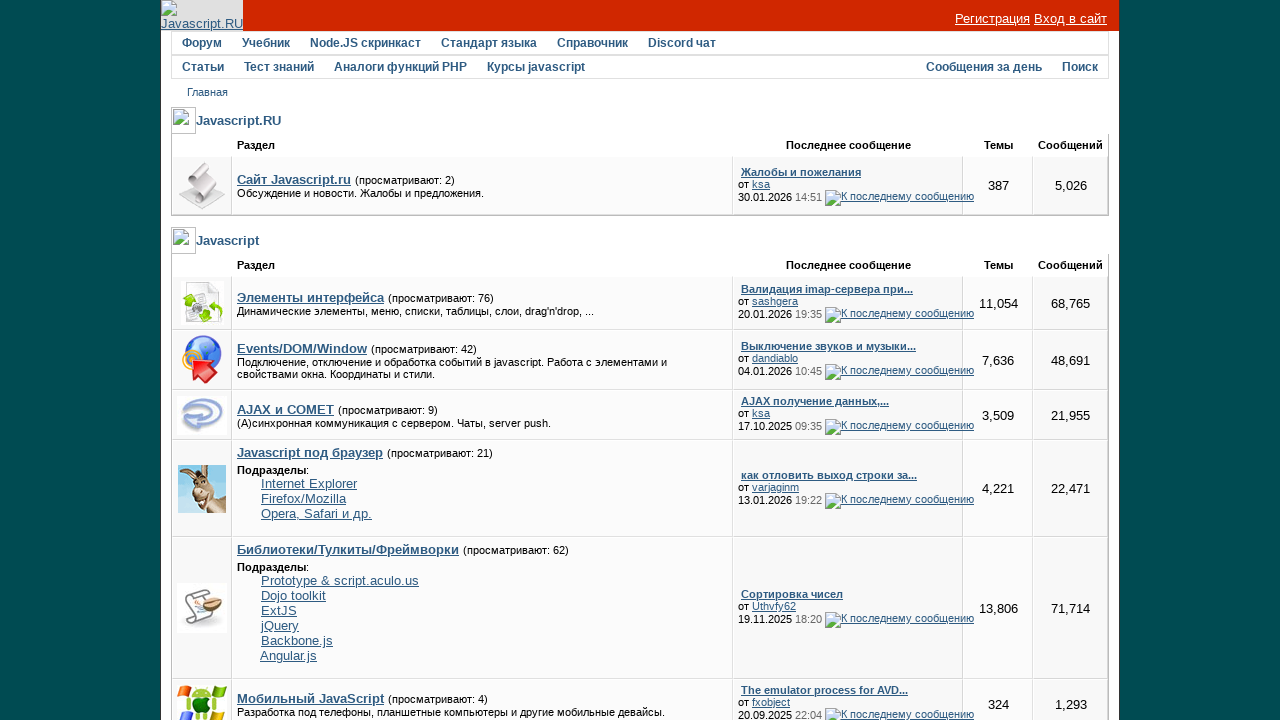

Page loaded after navigating to forum
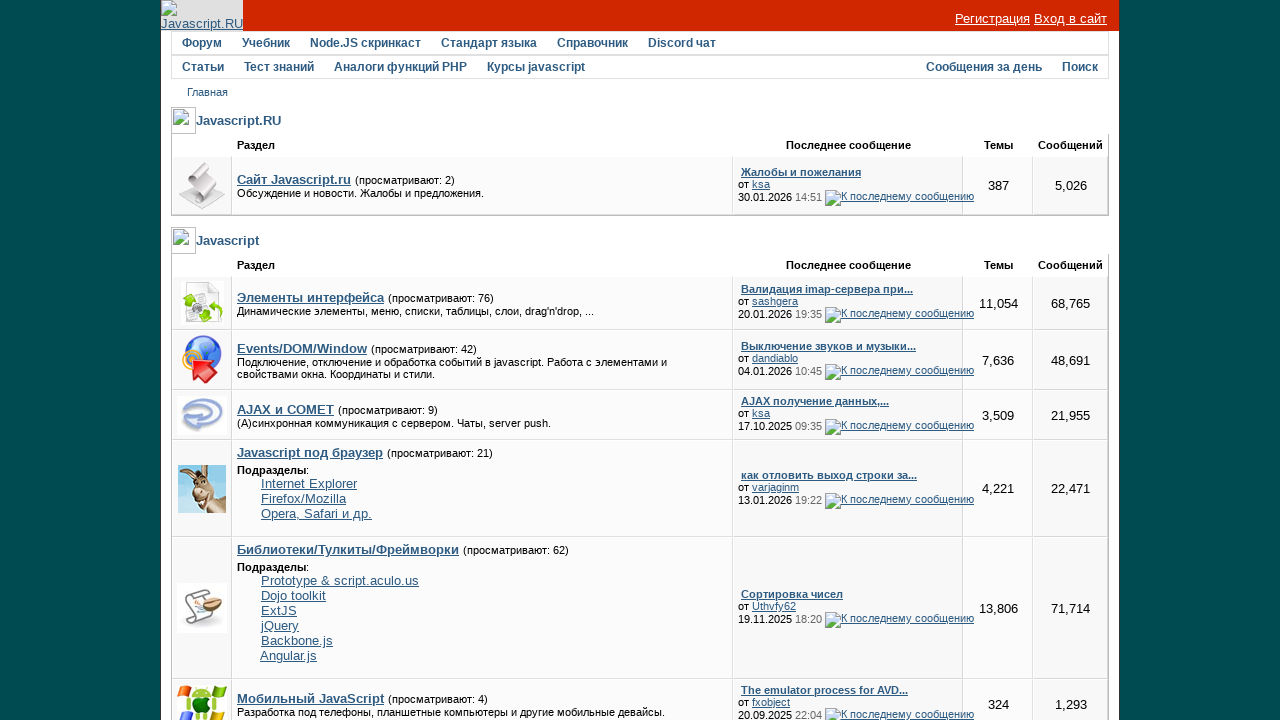

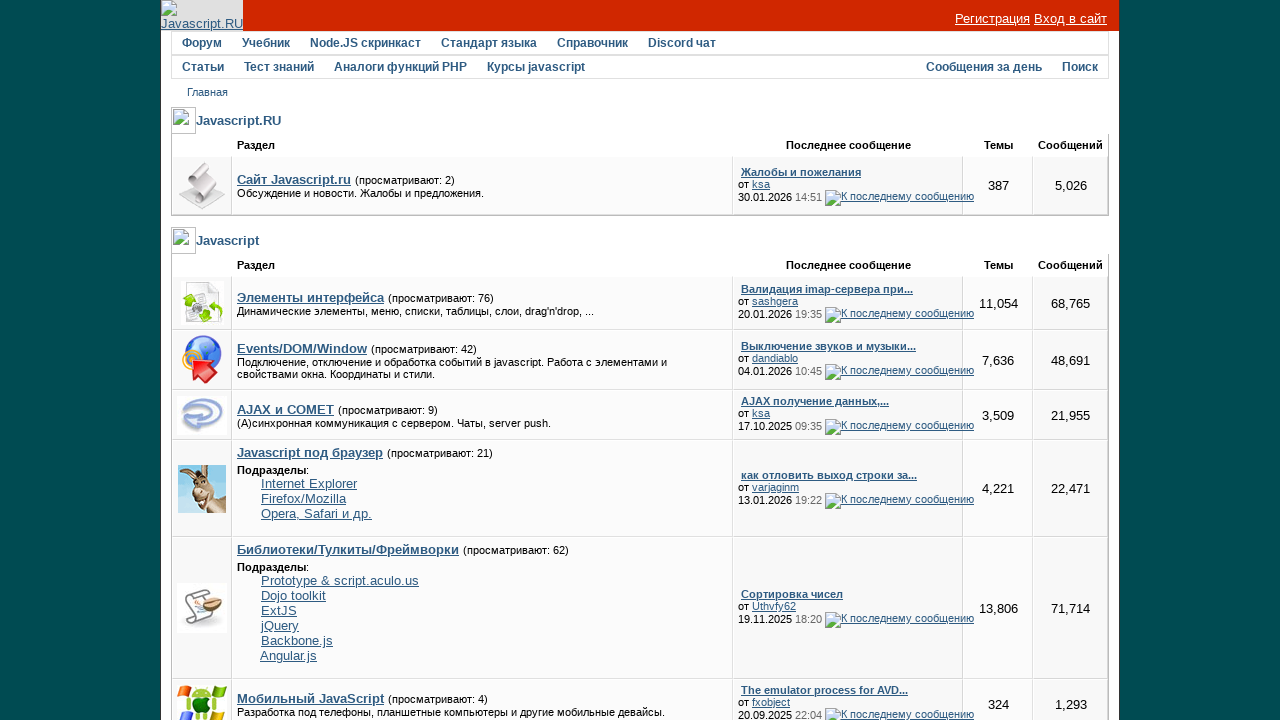